Tests the add/remove elements functionality by clicking the "Add Element" button to create a delete button, verifying it appears, then clicking the delete button to remove it and verifying it's no longer present.

Starting URL: https://practice.cydeo.com/add_remove_elements/

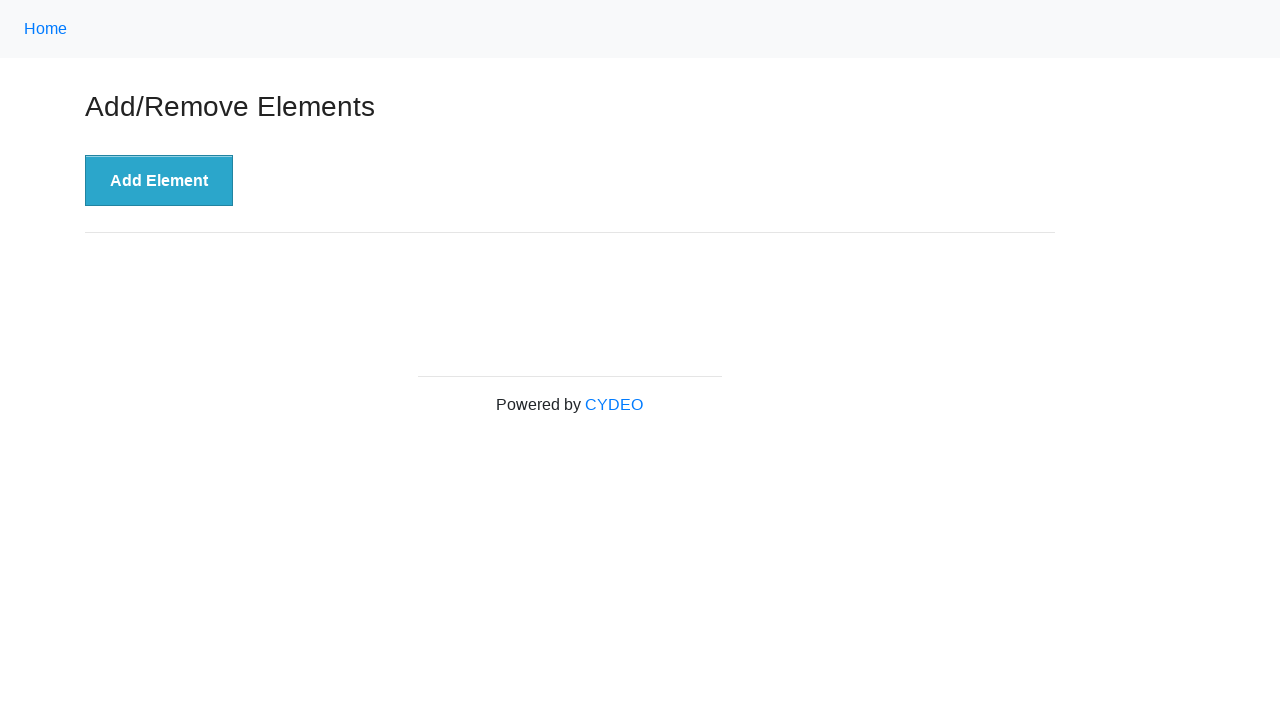

Clicked the 'Add Element' button to create a delete button at (159, 181) on button[onclick='addElement()']
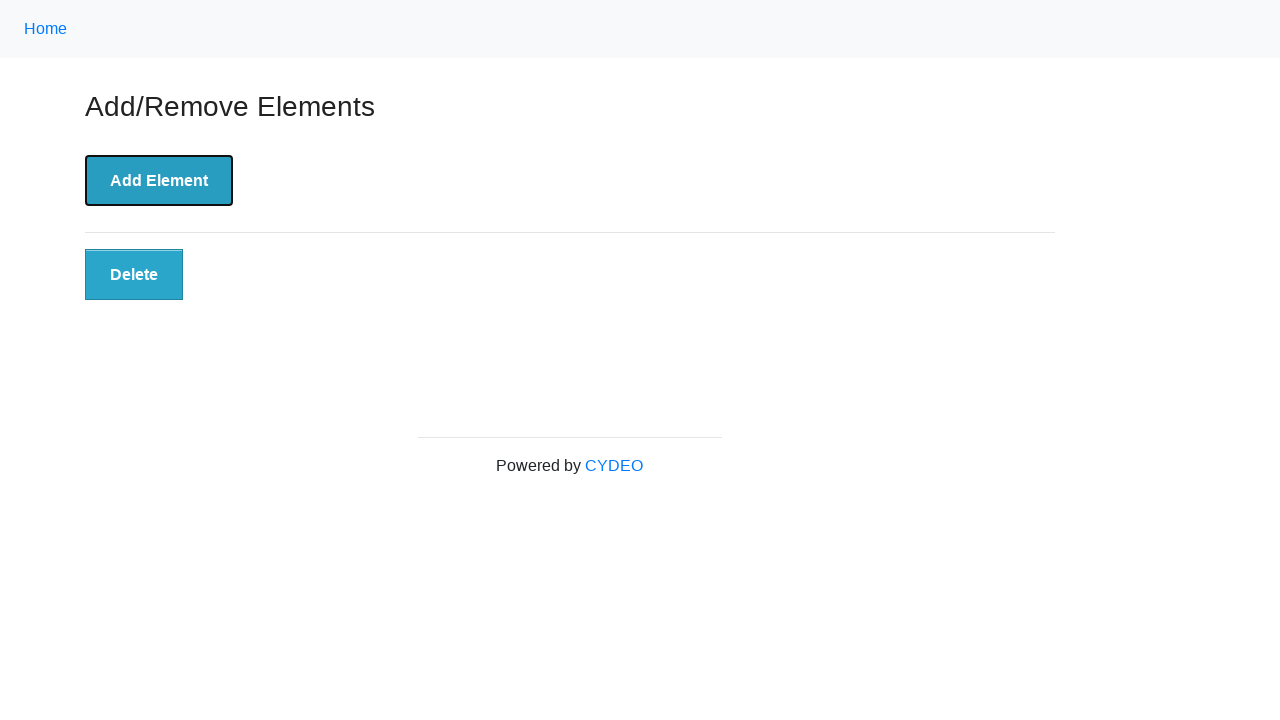

Verified the 'Delete' button is visible
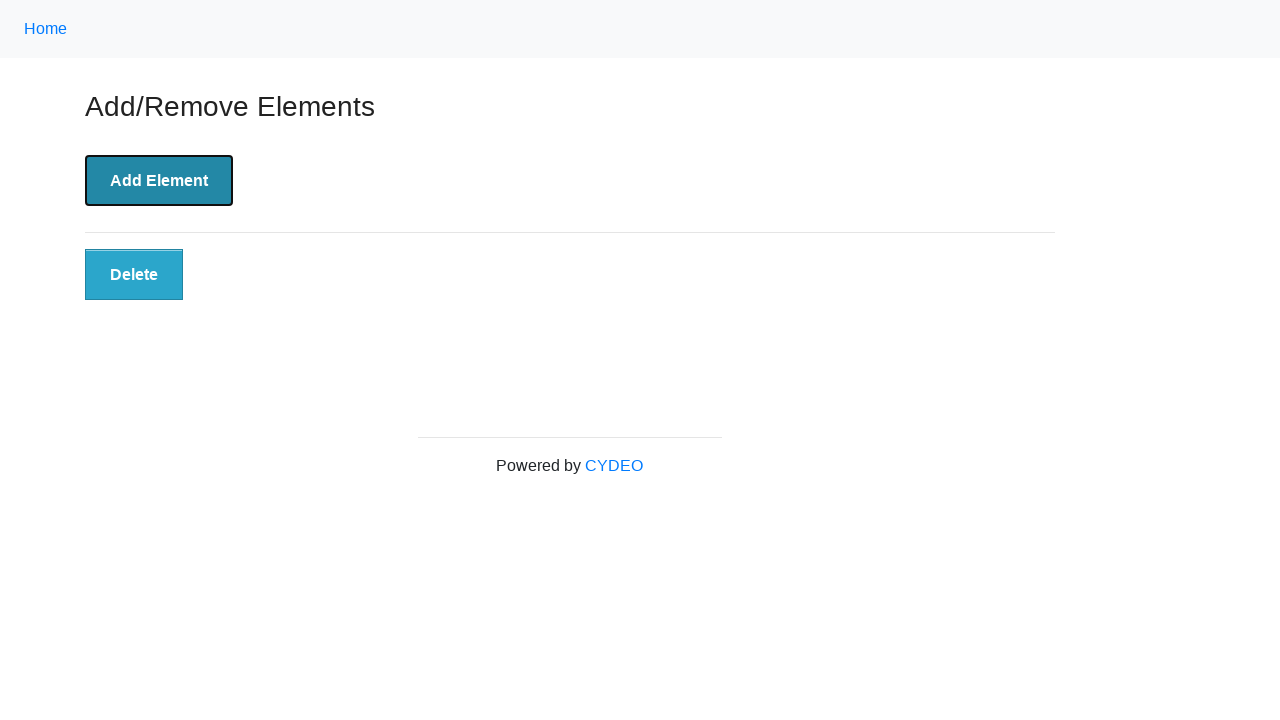

Clicked the 'Delete' button to remove the element at (134, 275) on button.added-manually
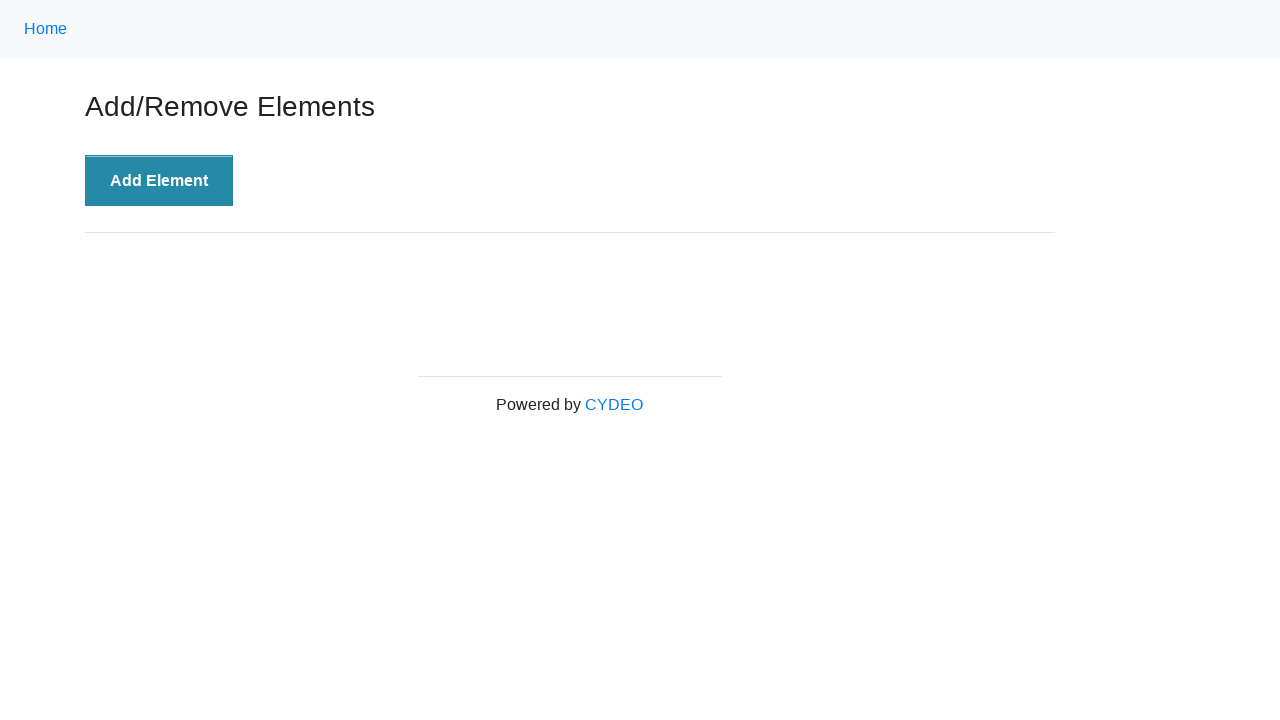

Verified the 'Delete' button is no longer present
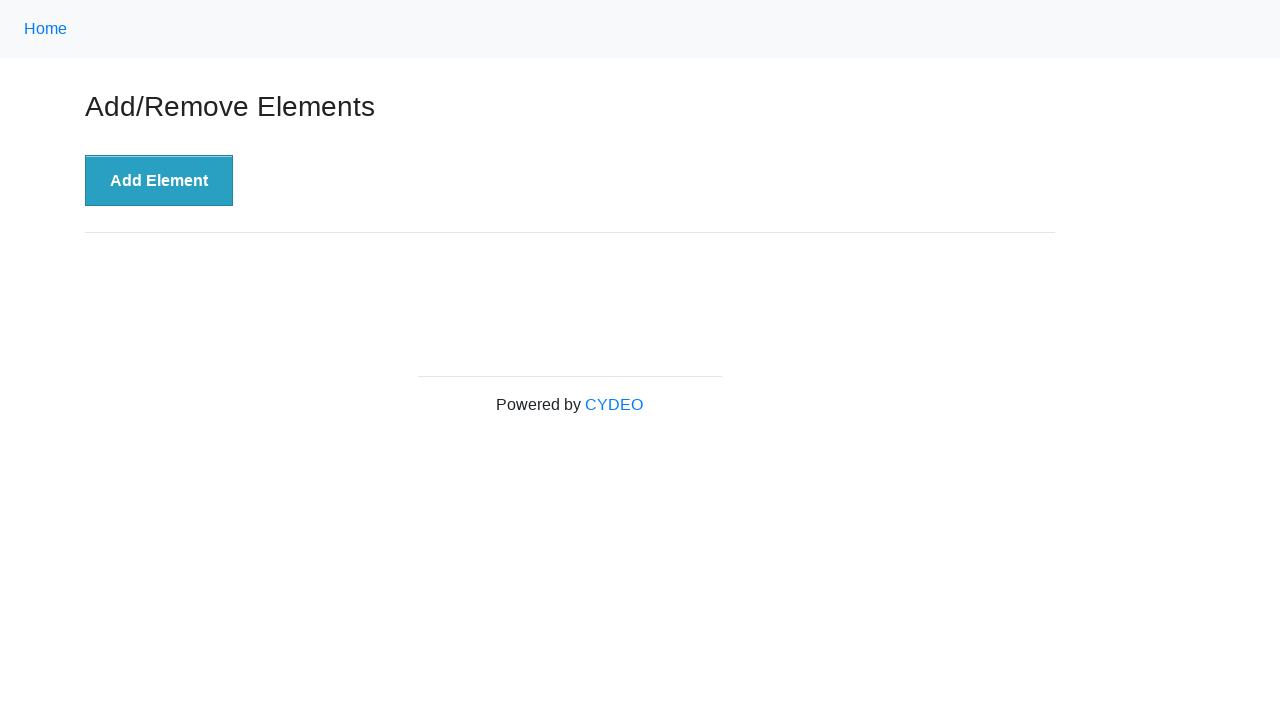

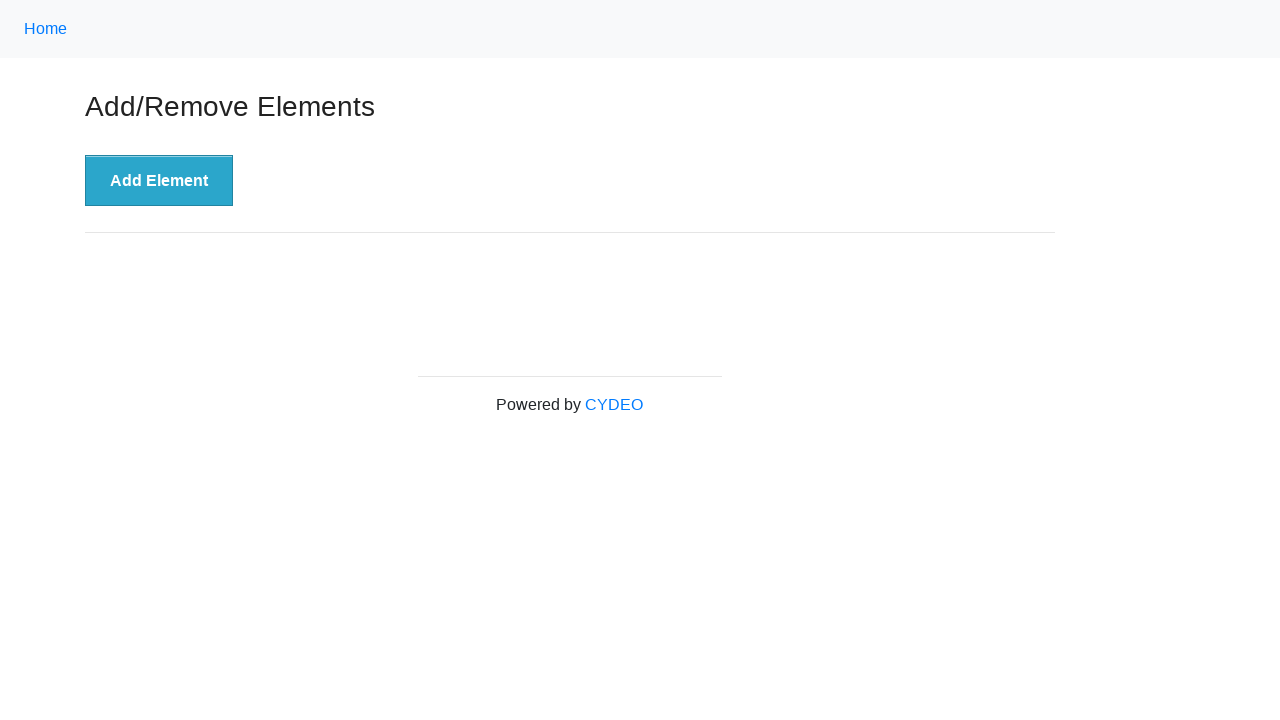